Verifies that the login button is present on the OrangeHRM demo login page

Starting URL: https://opensource-demo.orangehrmlive.com/

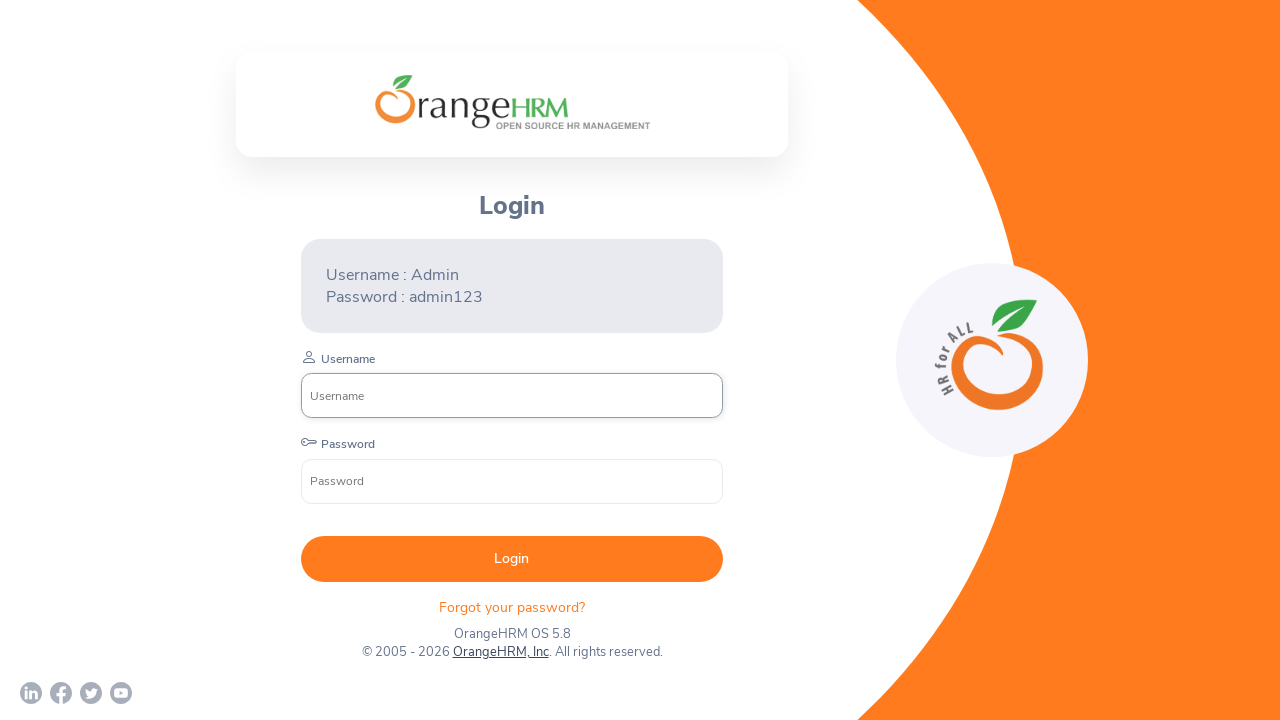

Waited for login button to be present in DOM
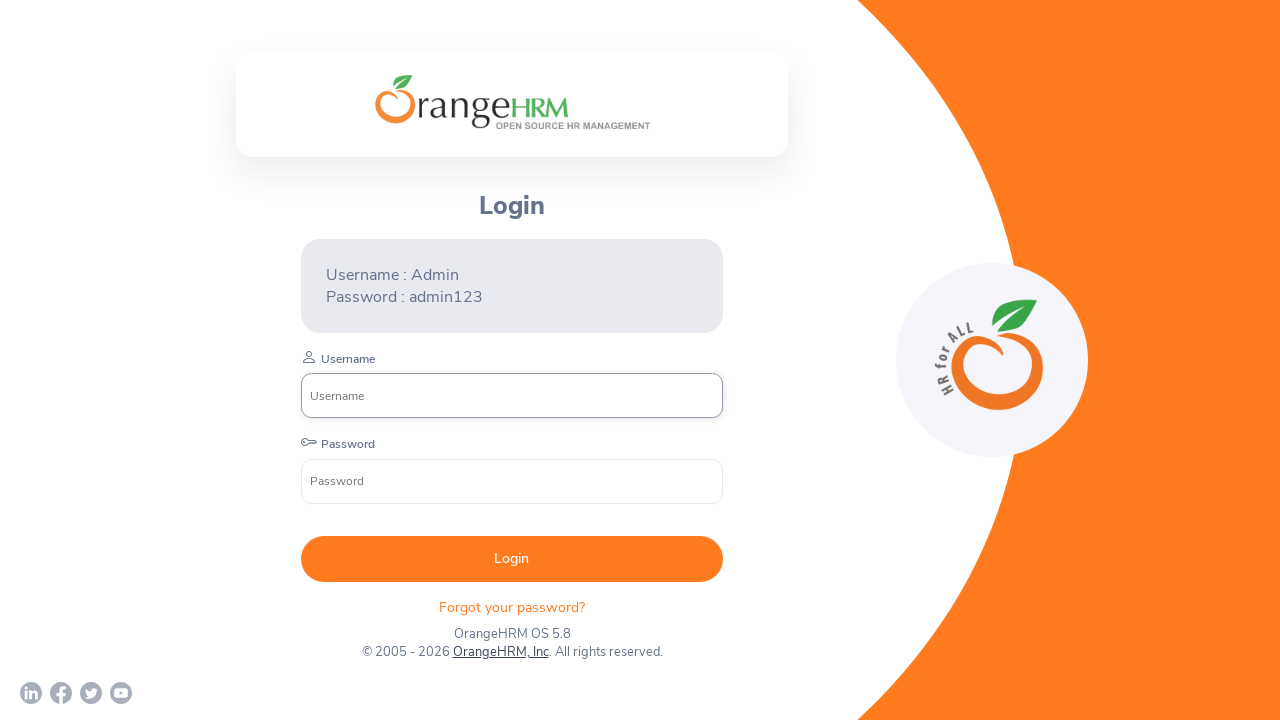

Verified that login button is visible on OrangeHRM demo login page
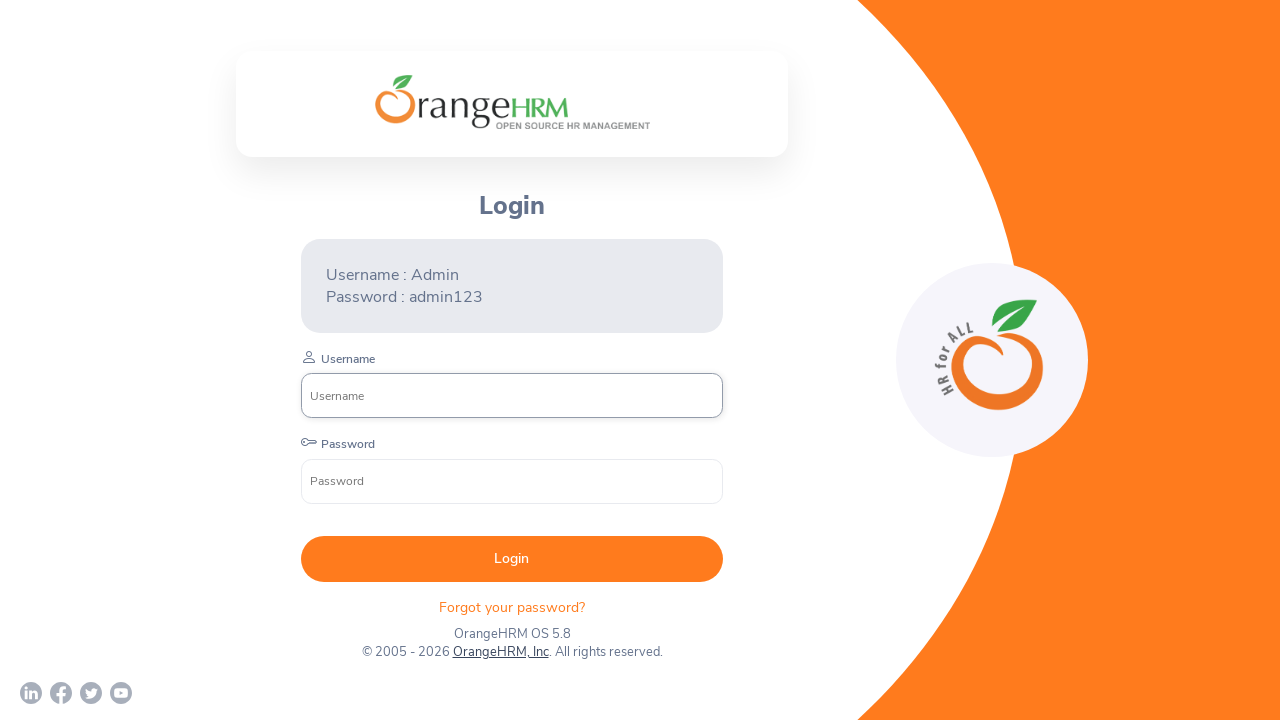

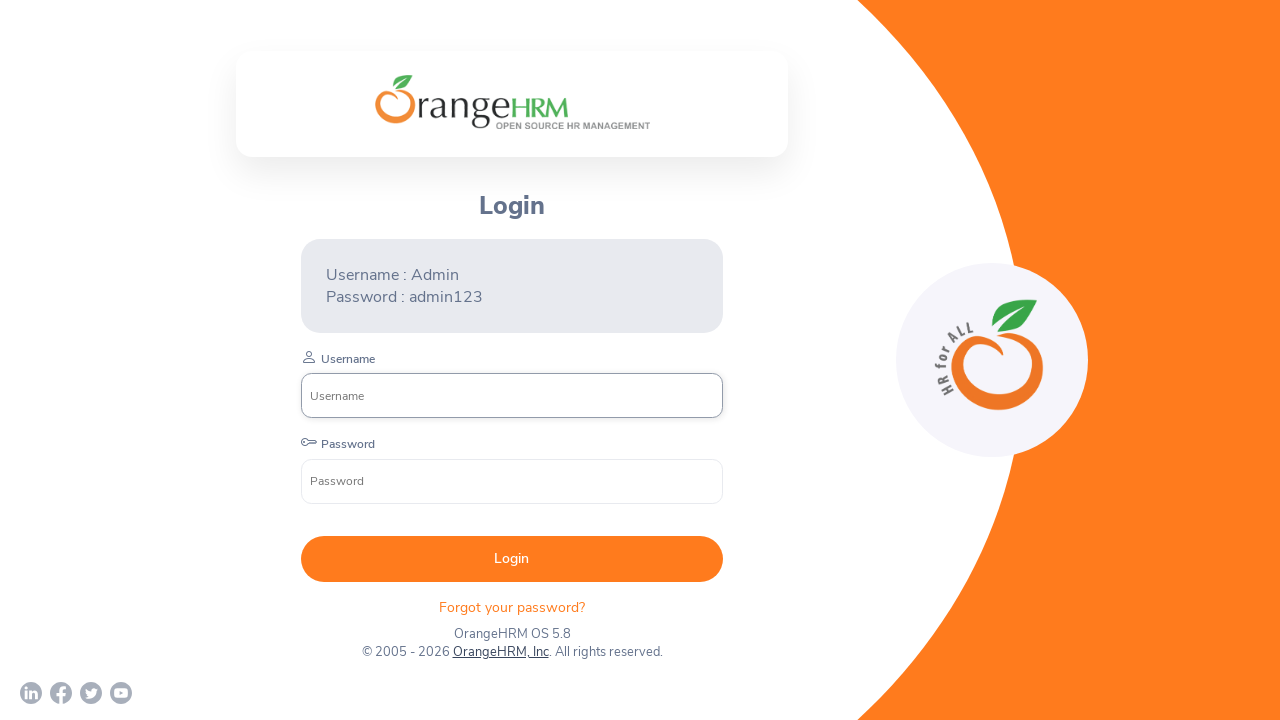